Navigates to a Boomf greeting card page and waits for it to load completely

Starting URL: https://boomf.com/apps/proxy/boomf-bomb/i-bloody-love-you

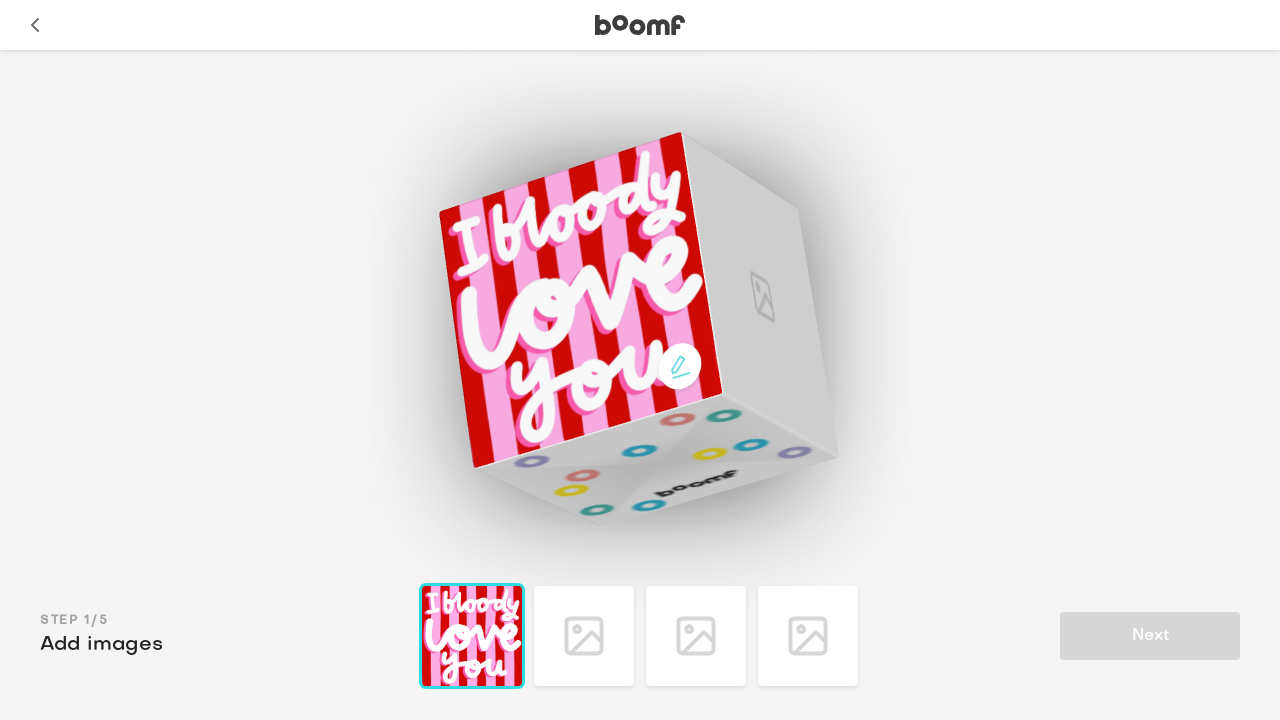

Navigated to Boomf greeting card page (i-bloody-love-you)
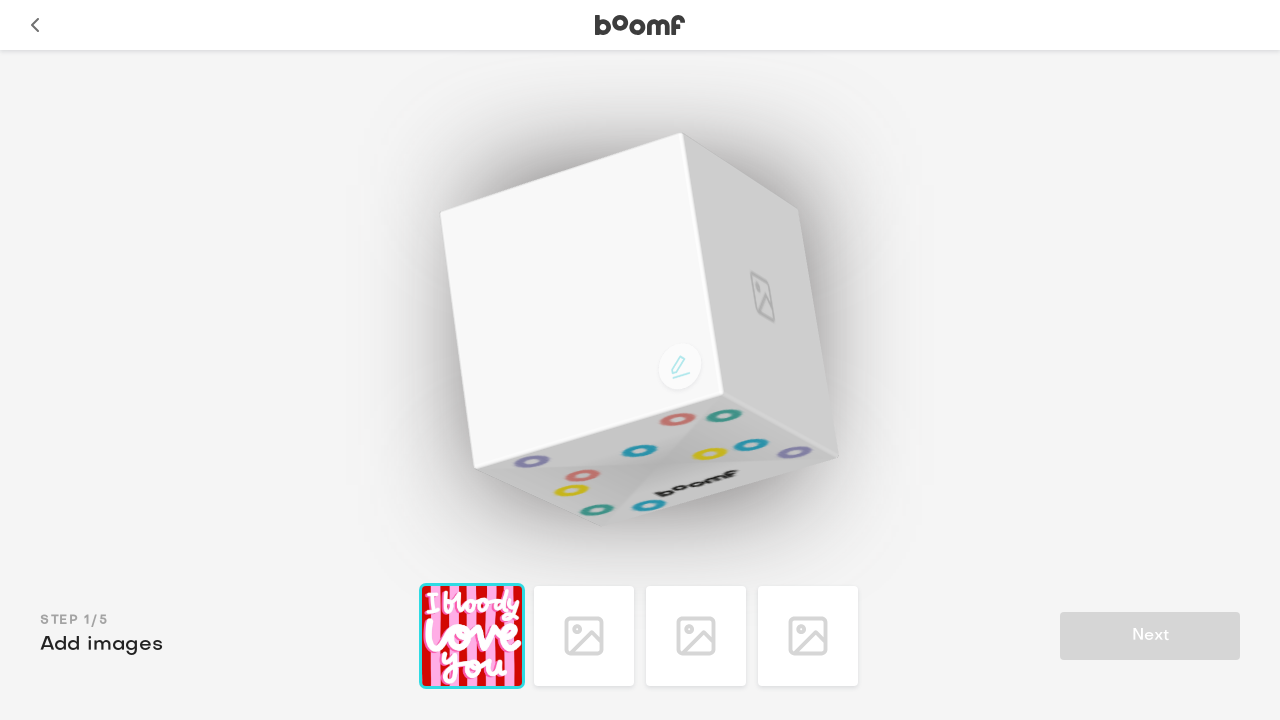

Page fully loaded - network idle state reached
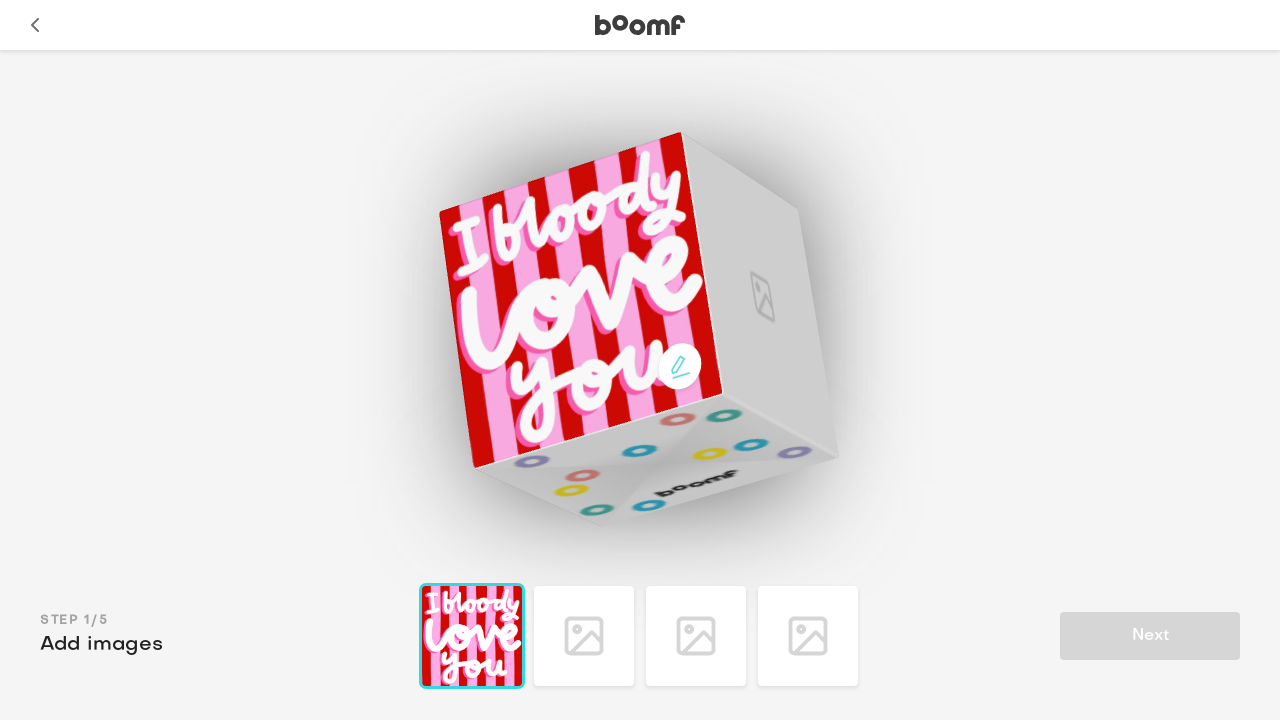

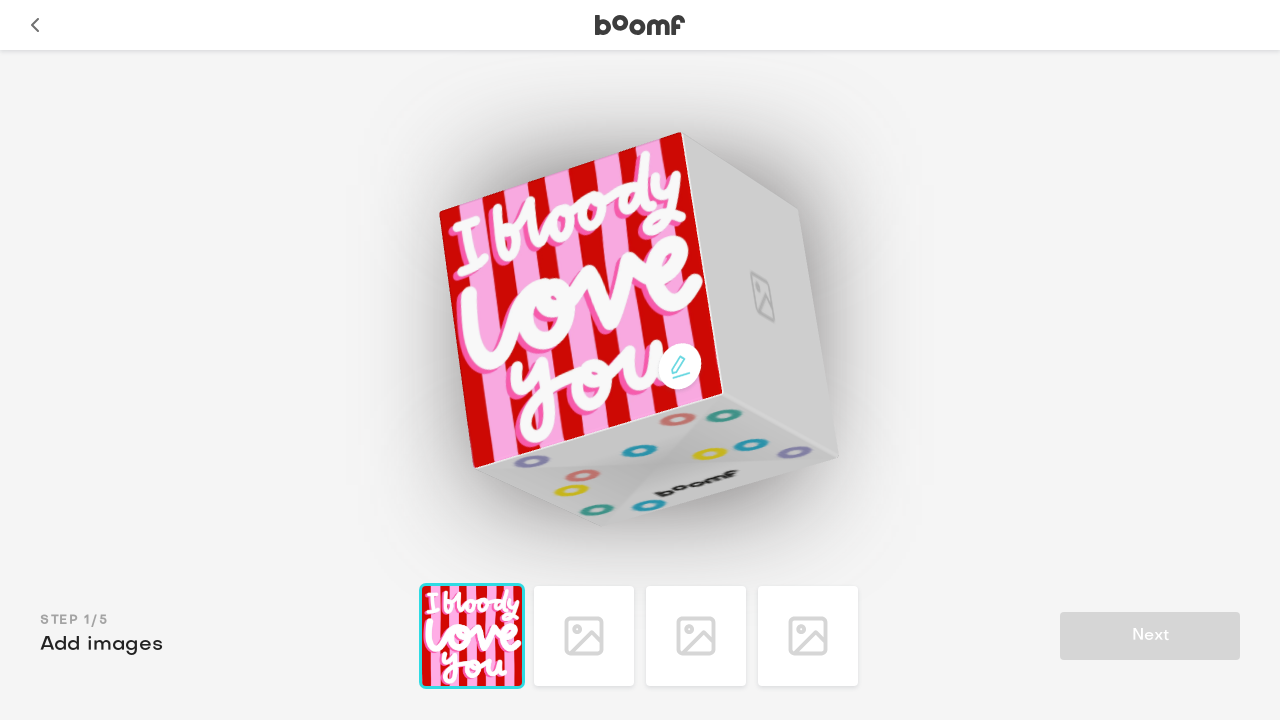